Tests window handling functionality by clicking a button that opens a new window, then switching between windows to verify they opened correctly

Starting URL: https://skpatro.github.io/demo/links/

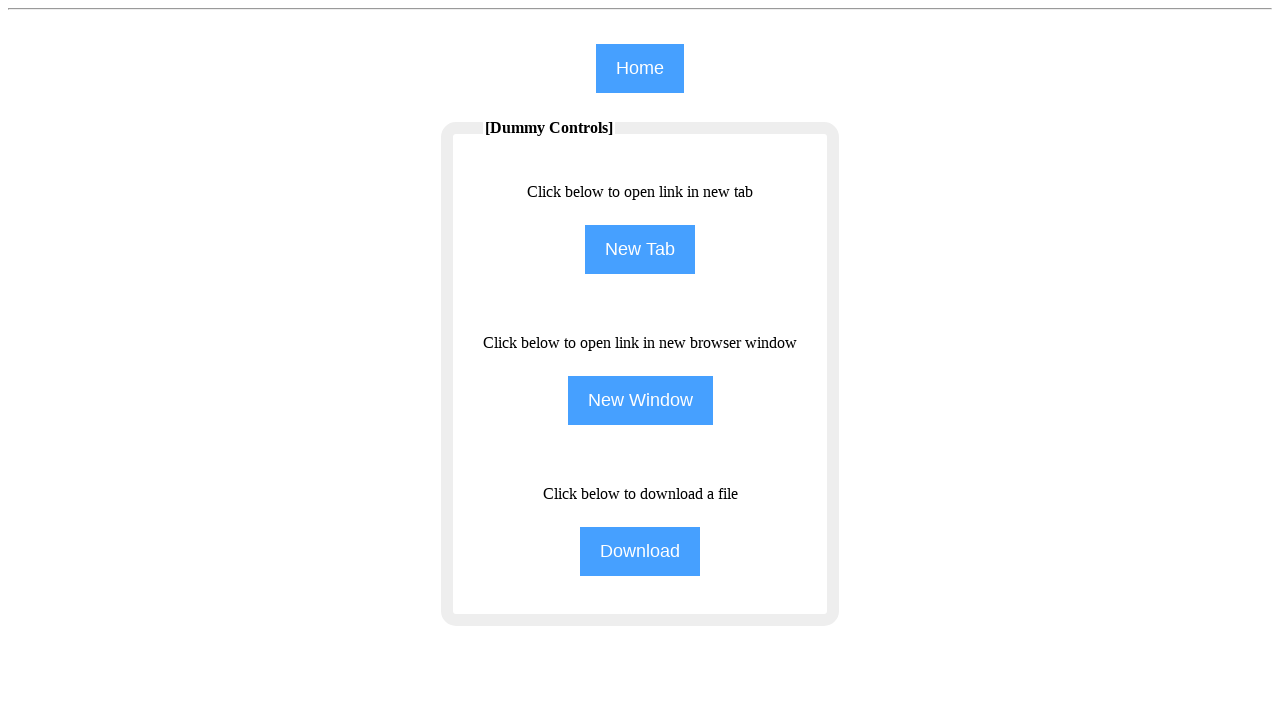

Clicked button to open new window at (640, 400) on (//input[@type='button'])[3]
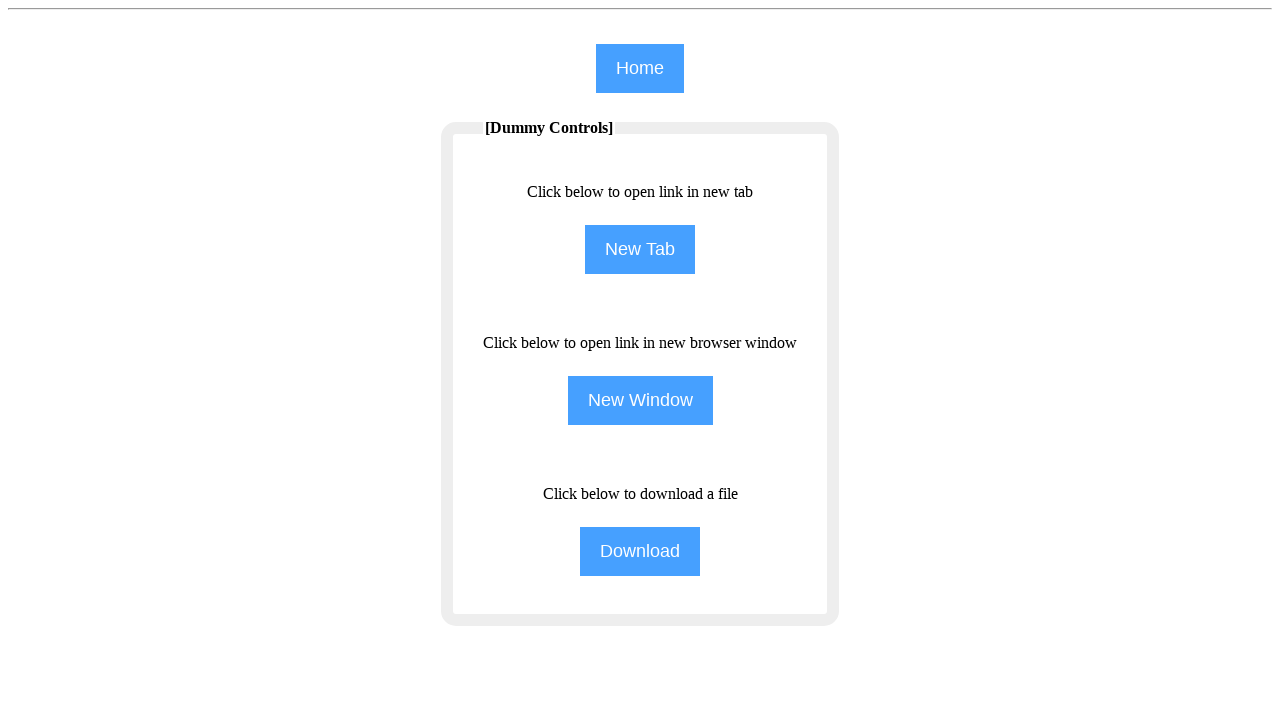

New window opened and captured
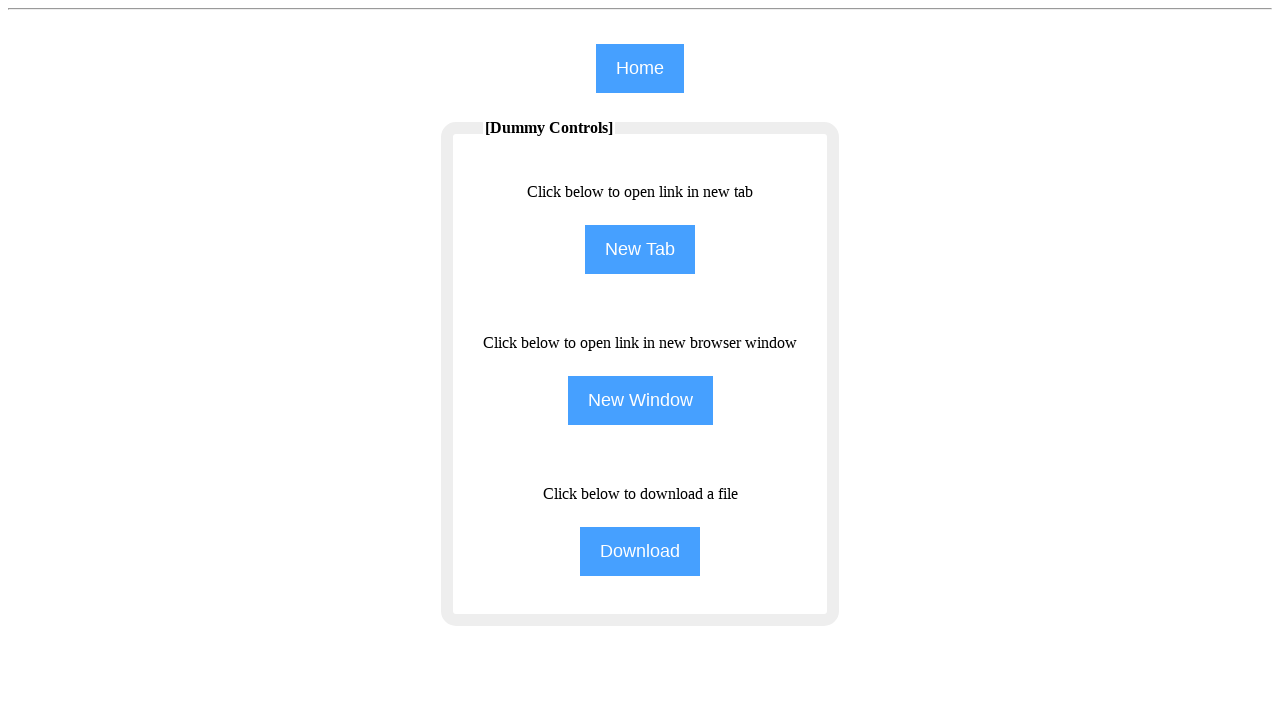

New page finished loading
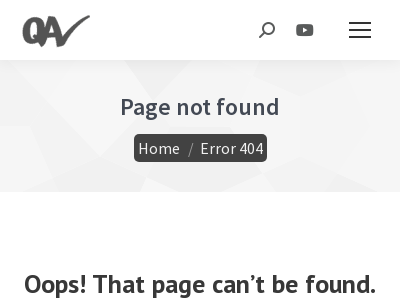

Retrieved all open pages/windows in context
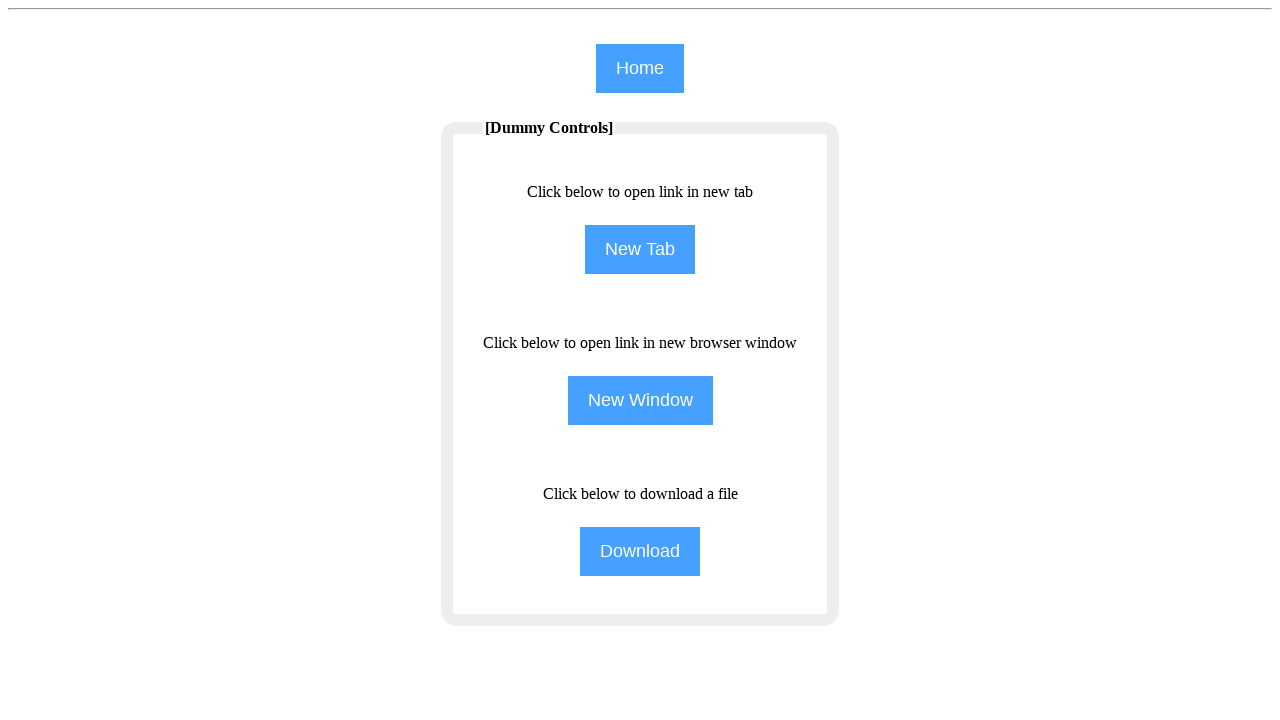

Verified that exactly 2 windows are open
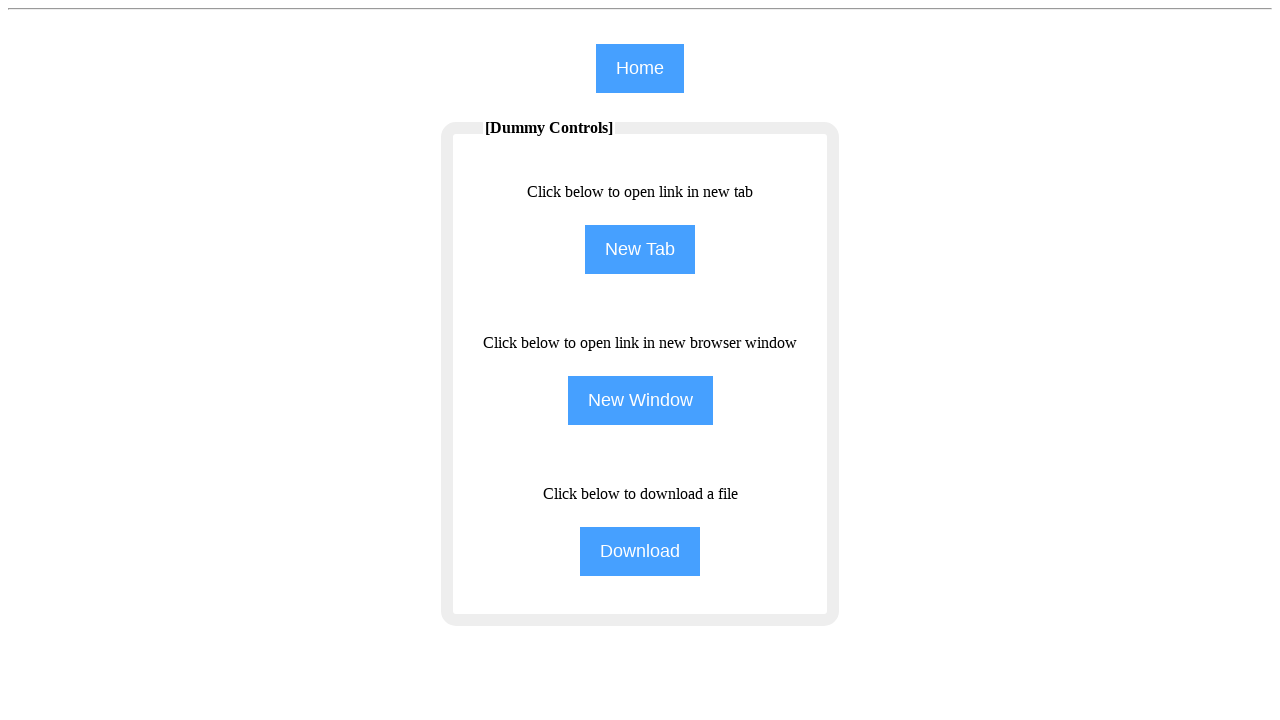

Retrieved and printed titles from both windows
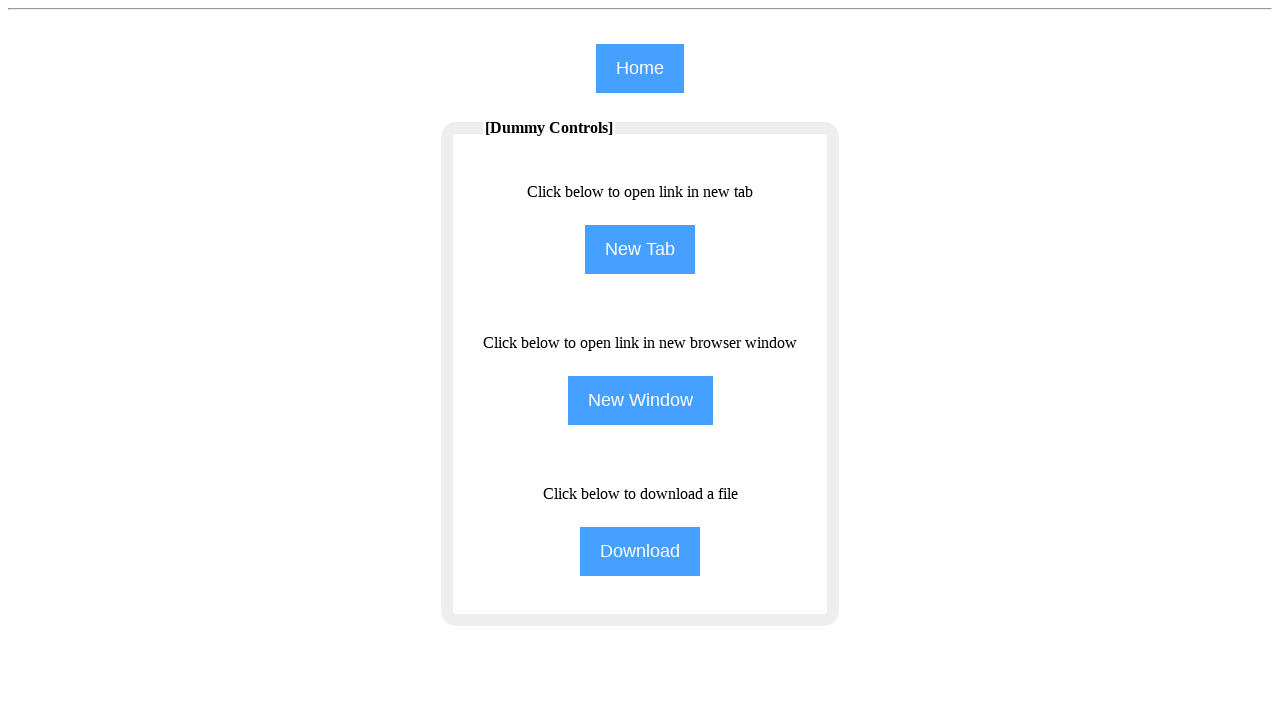

Closed the newly opened window
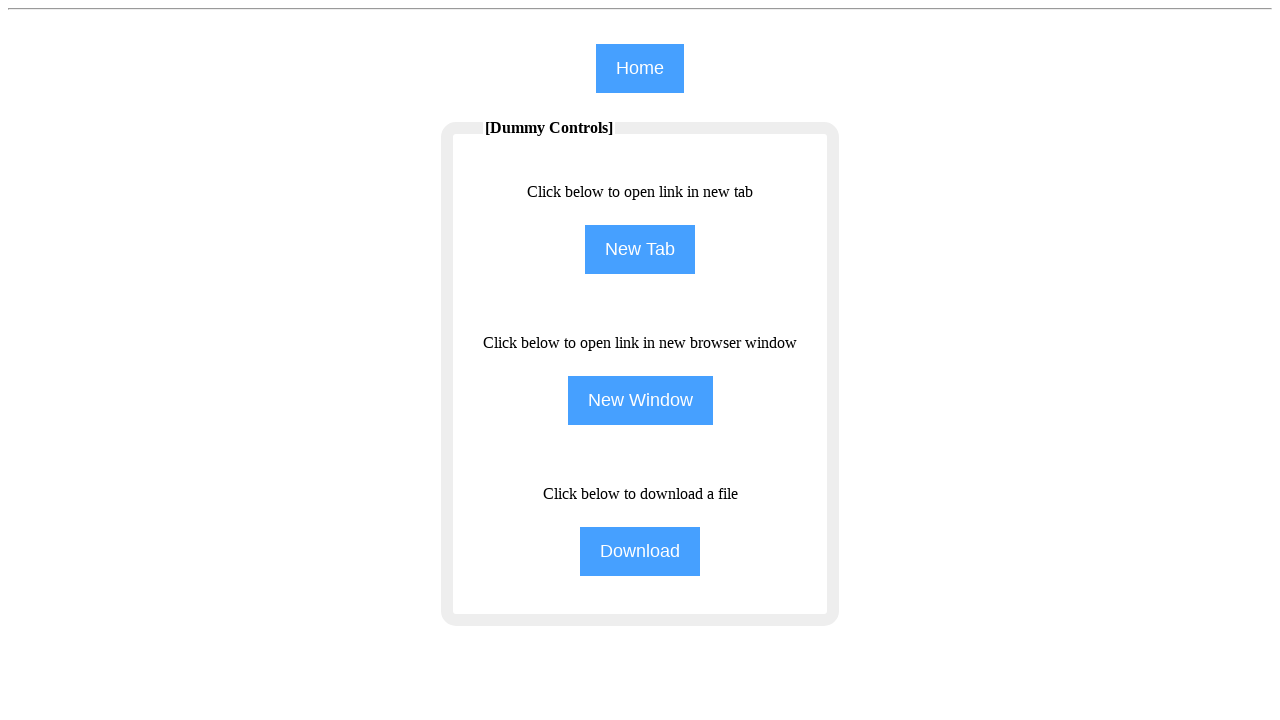

Verified original window is still available and printed its title
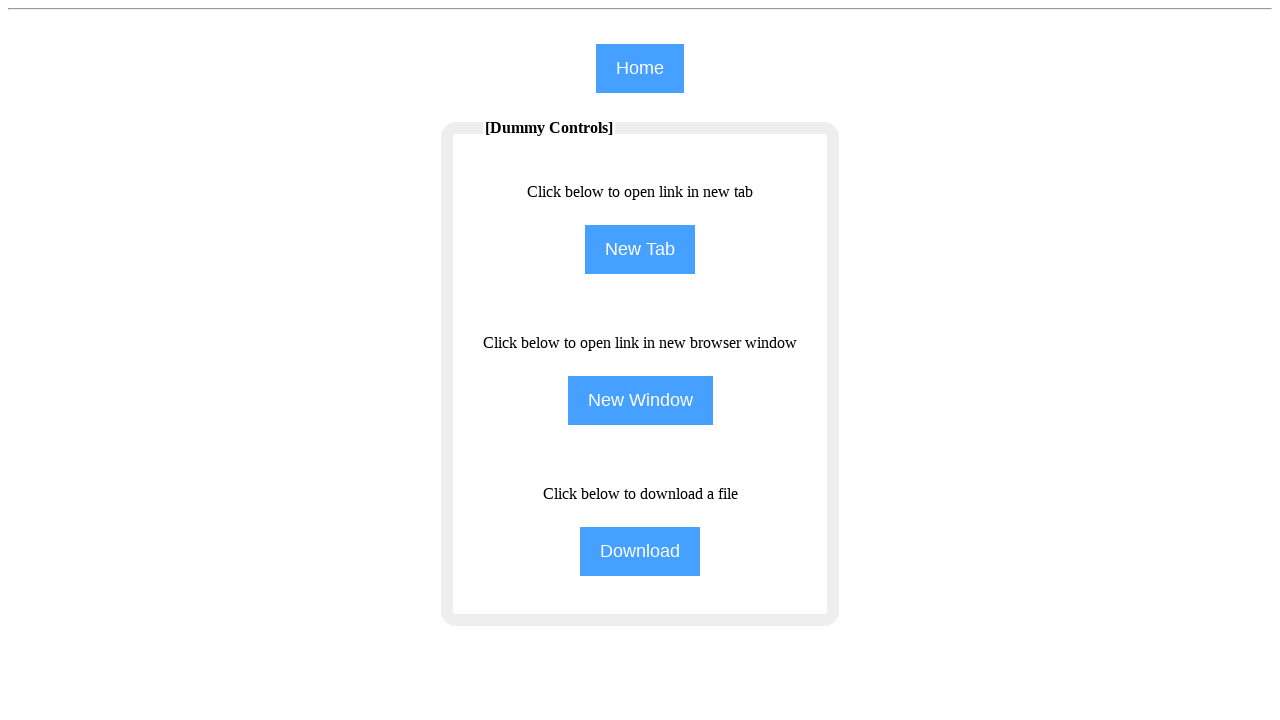

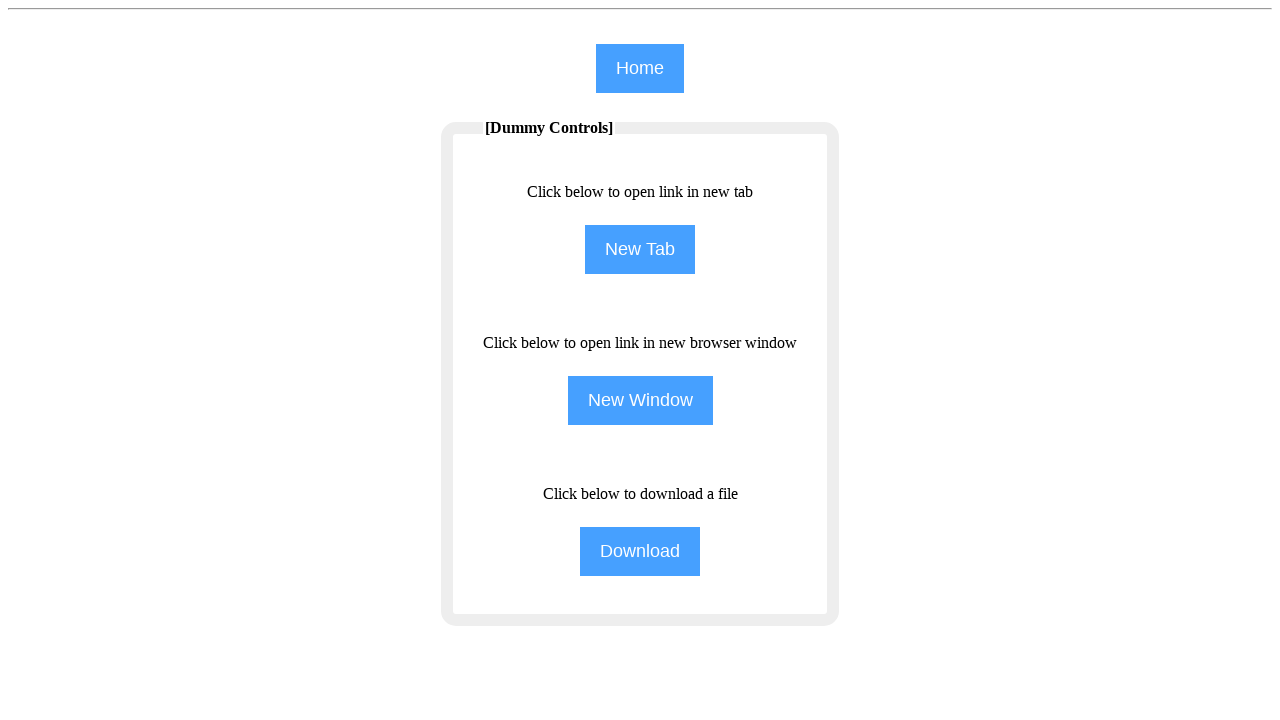